Clicks the get started button and verifies the URL contains the expected anchor fragment

Starting URL: https://practice.sdetunicorns.com

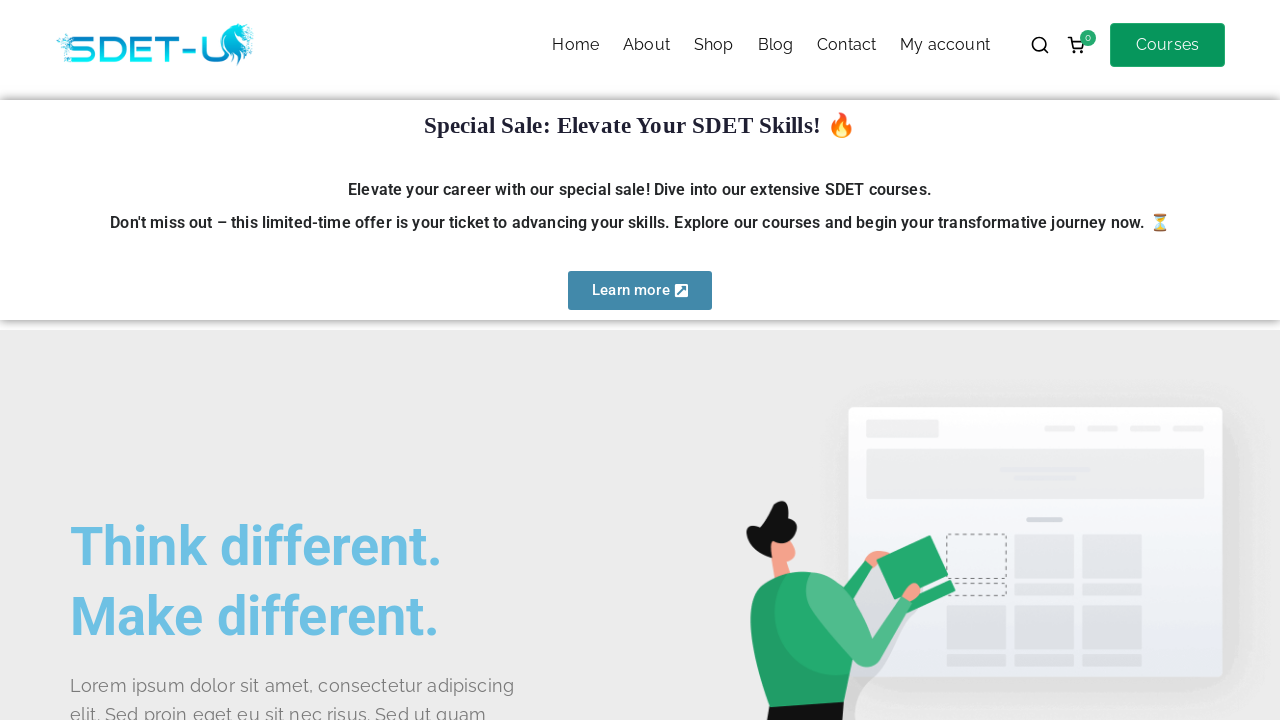

Clicked the get started button using CSS selector #get-started at (140, 361) on #get-started
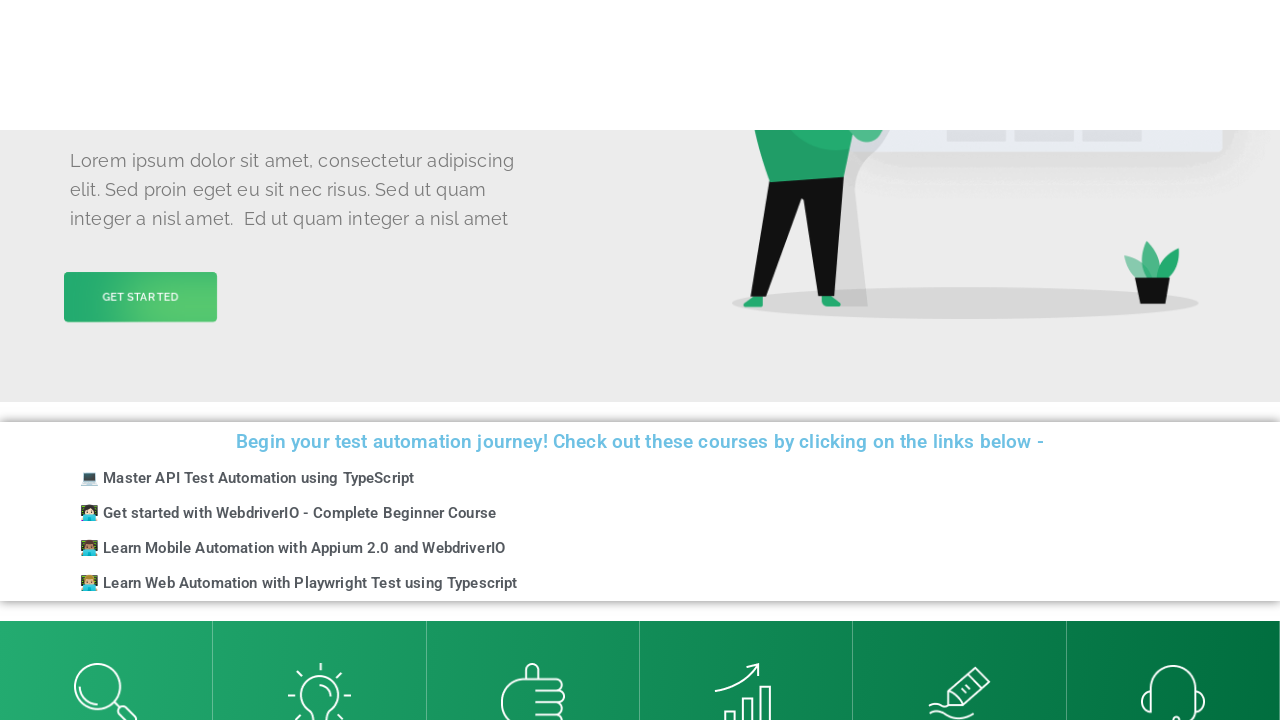

Verified URL contains the #get-started anchor fragment
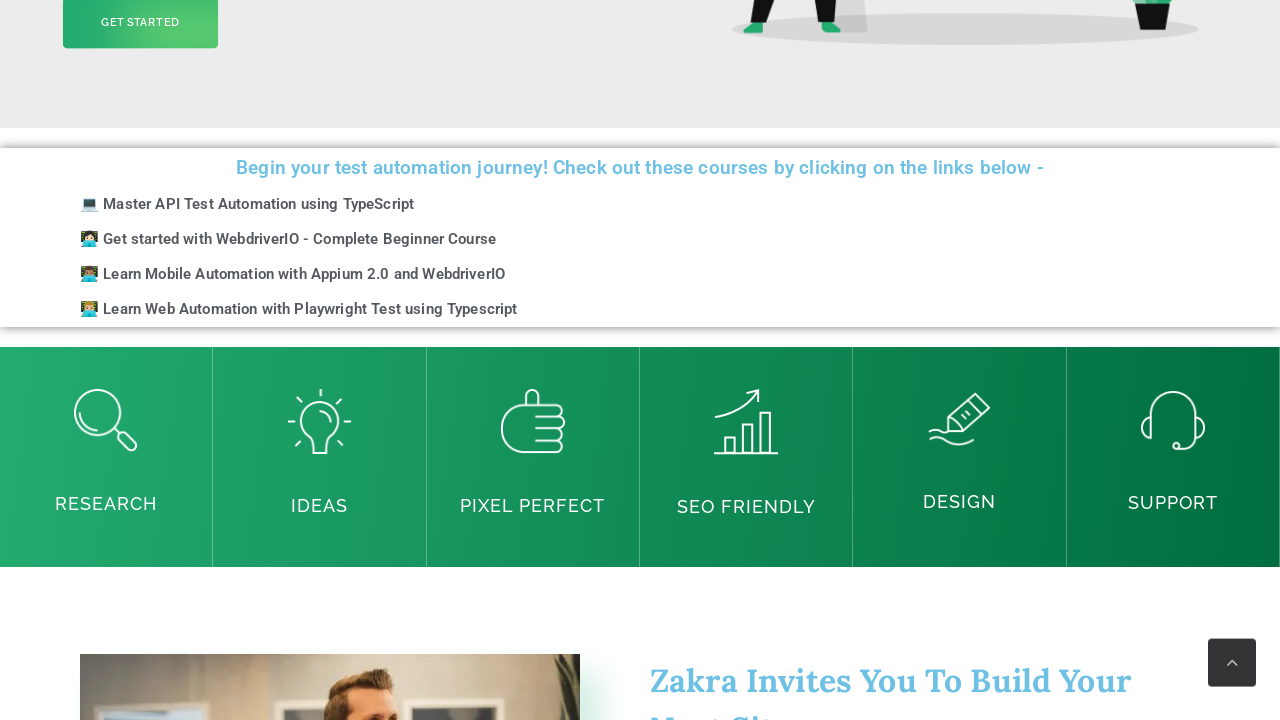

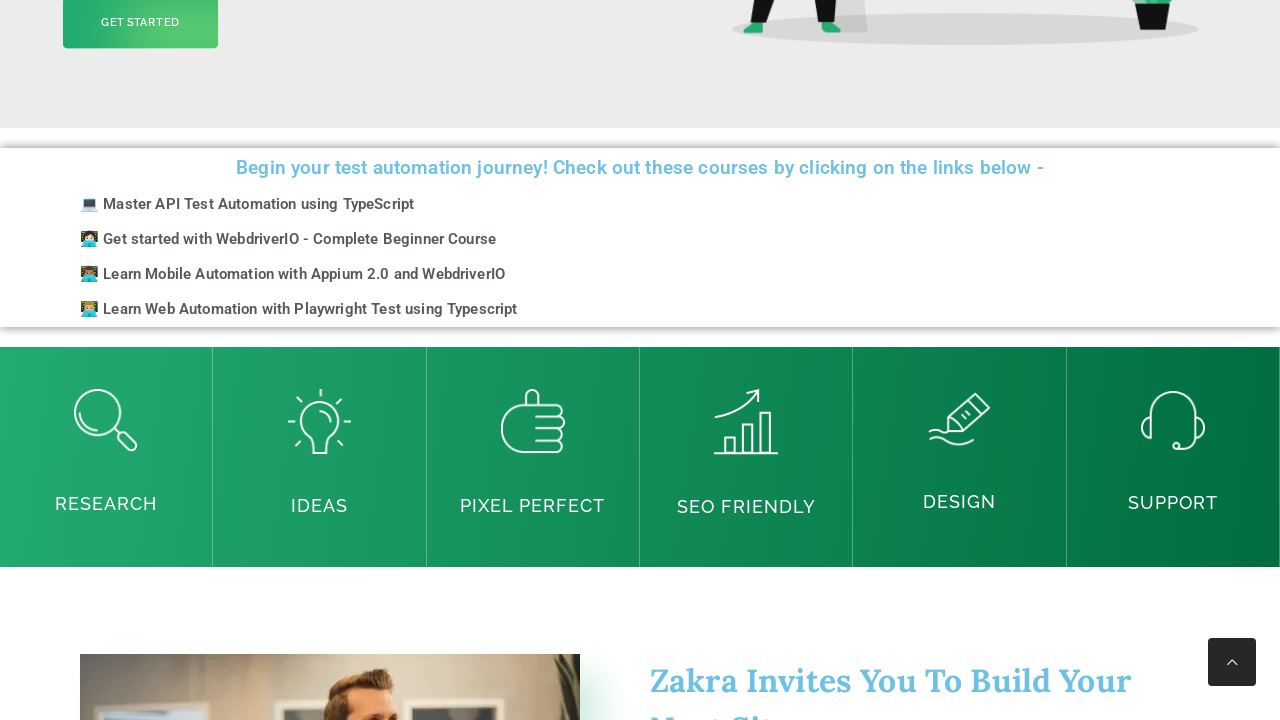